Tests an e-commerce flow on an Angular demo application by navigating to browse products, selecting the Selenium product, and adding it to the cart

Starting URL: https://rahulshettyacademy.com/angularAppdemo/

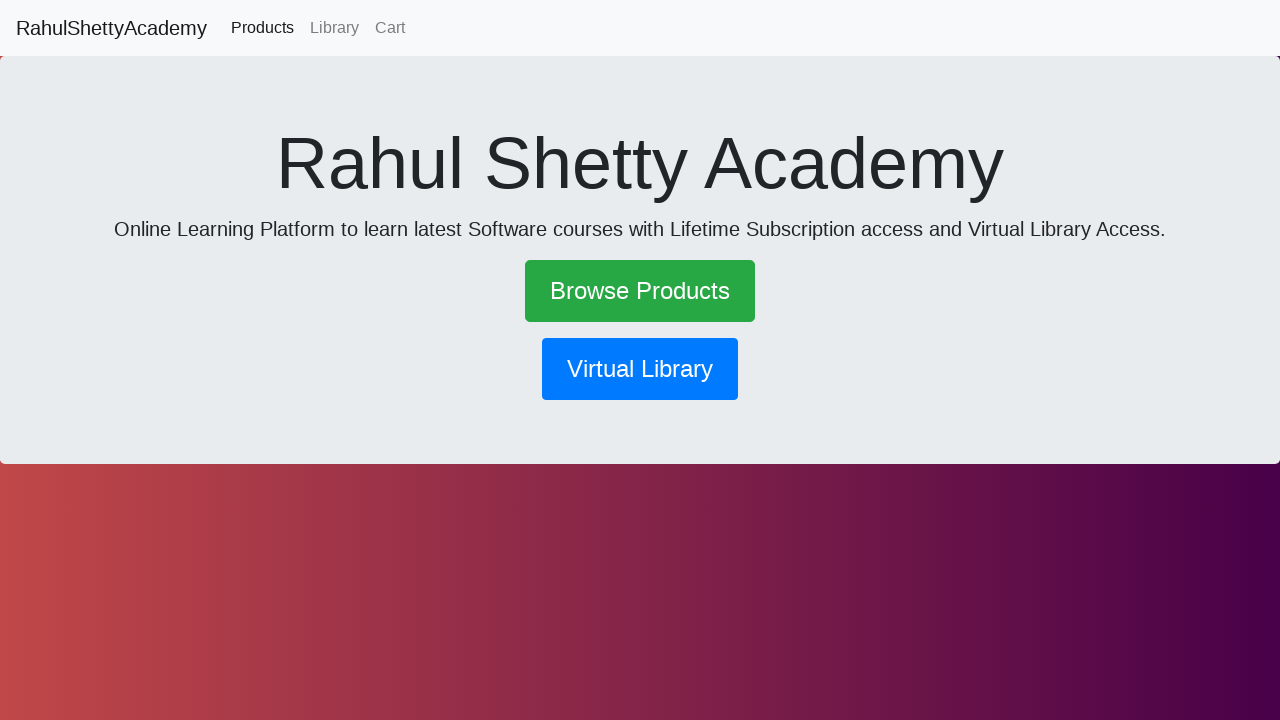

Clicked 'Browse Products' link to navigate to product listing at (640, 291) on text=Browse Products
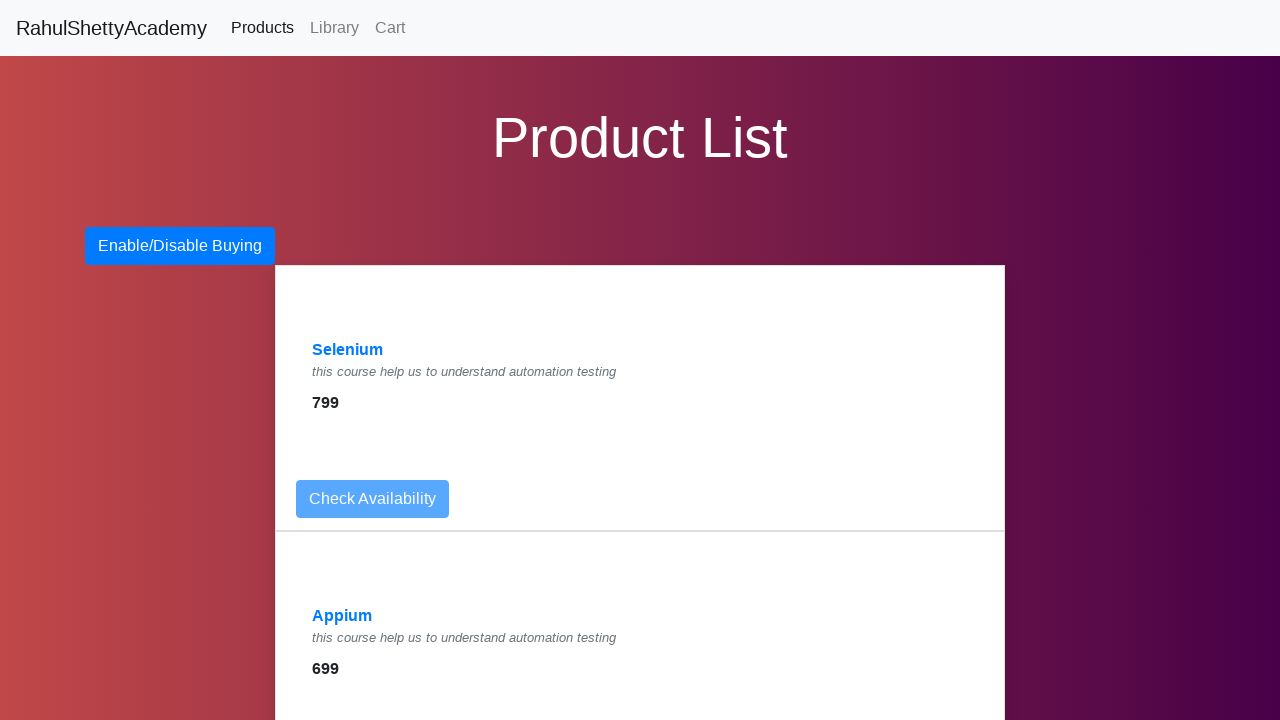

Clicked on Selenium product to view details at (348, 350) on text=Selenium
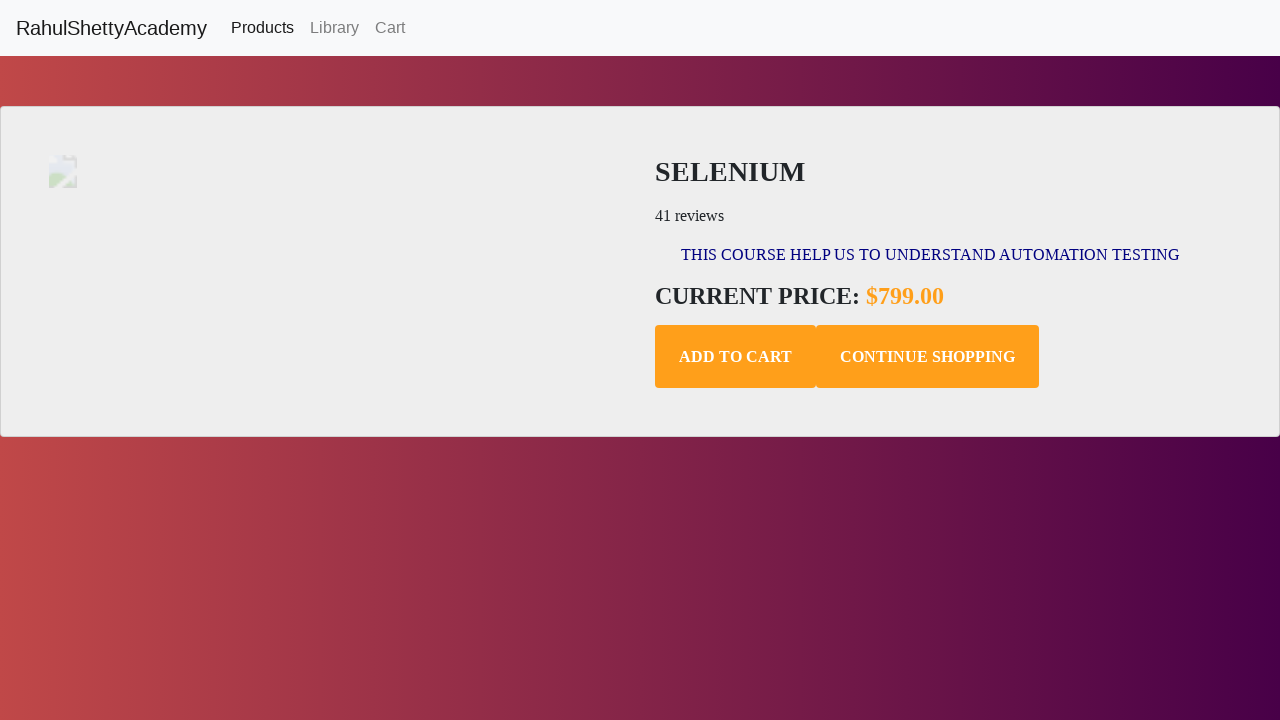

Clicked 'Add to Cart' button to add Selenium product to cart at (736, 357) on .add-to-cart
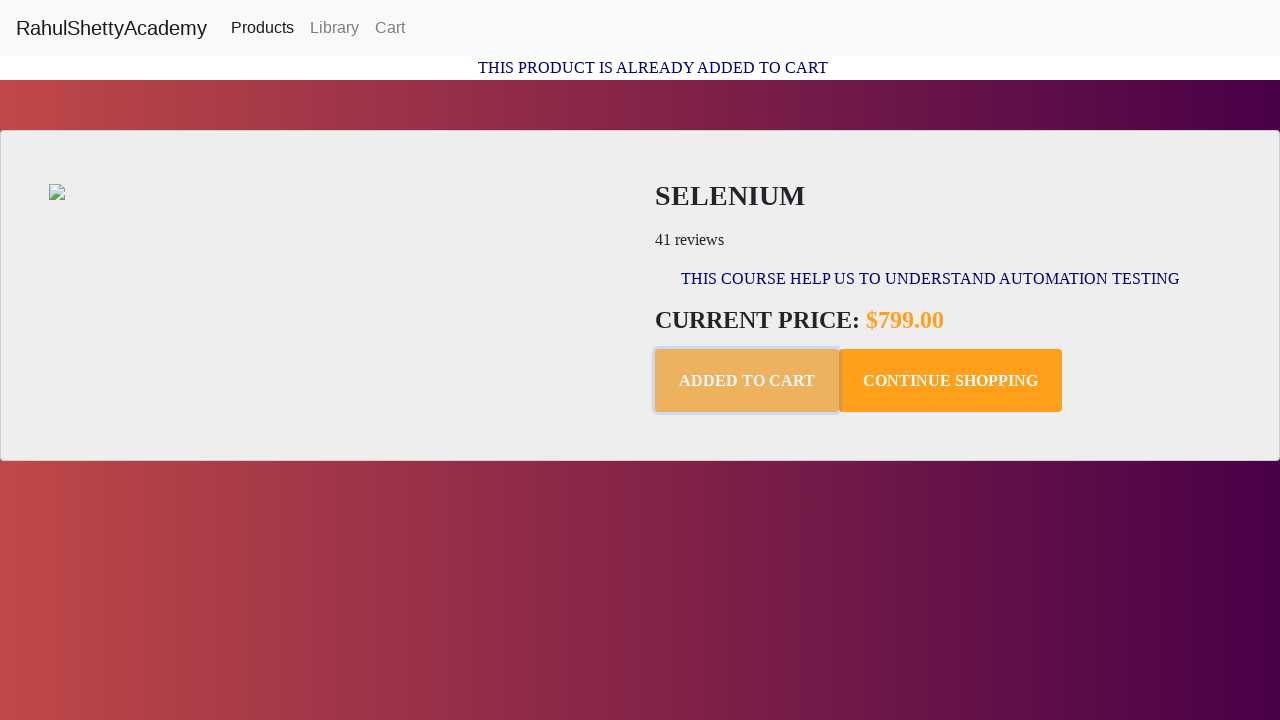

Confirmation message appeared after adding to cart
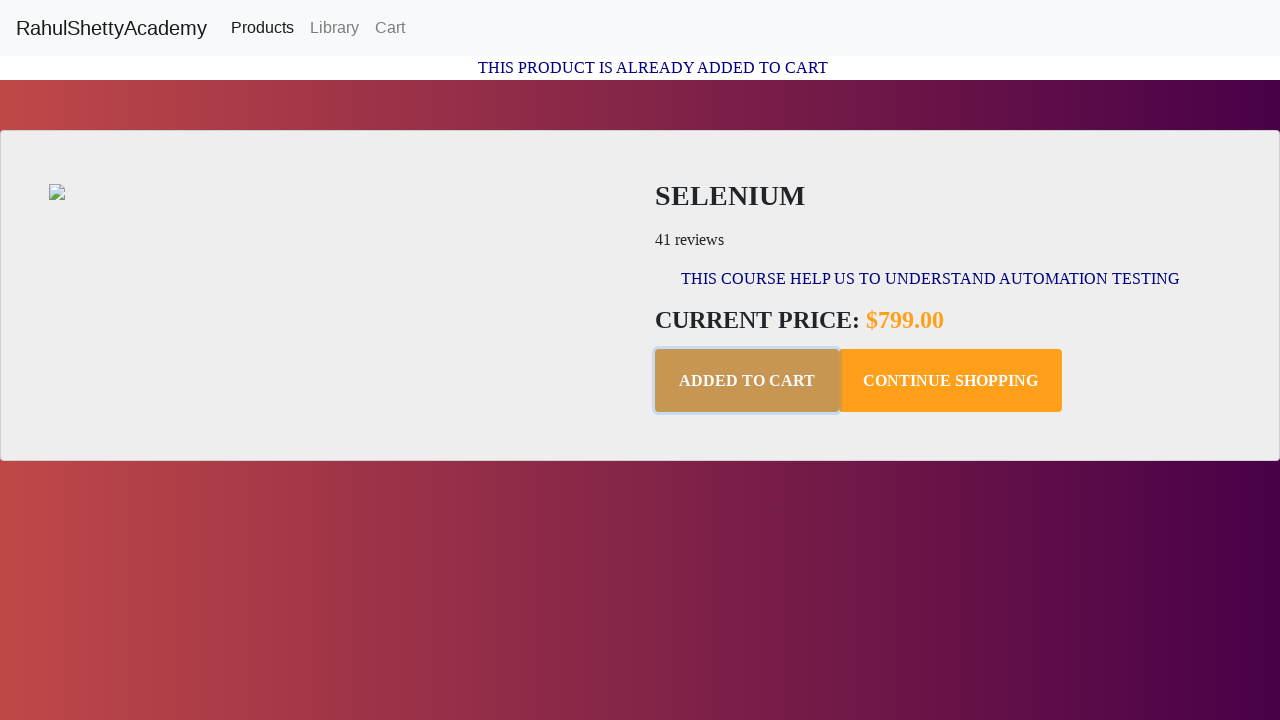

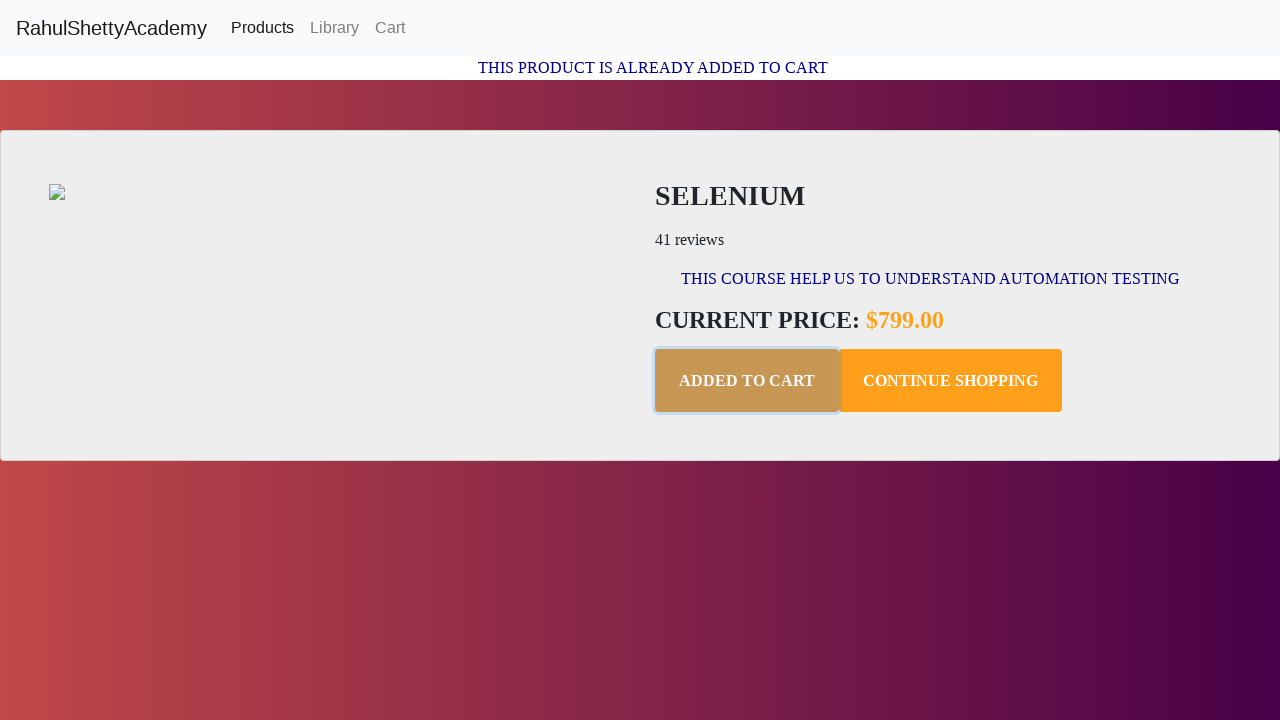